Tests alert handling functionality by triggering different types of alerts and accepting them

Starting URL: https://rahulshettyacademy.com/AutomationPractice/

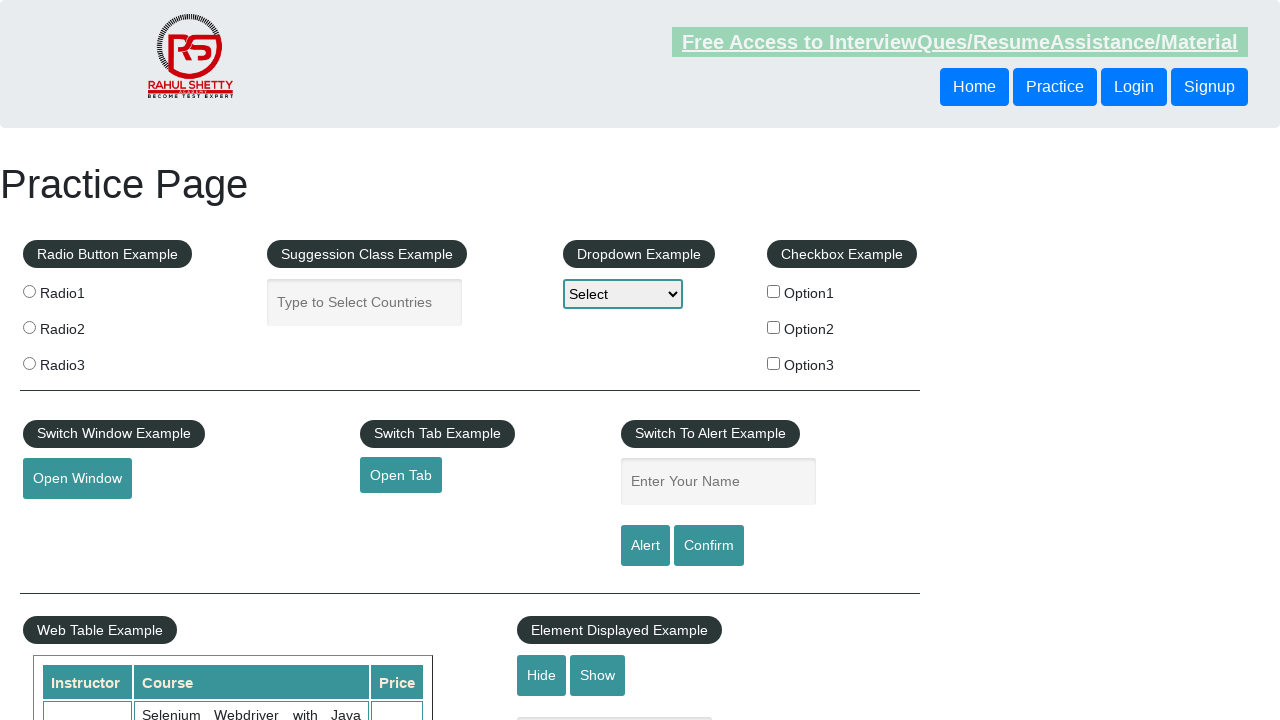

Filled name field with 'Shaik' on #name
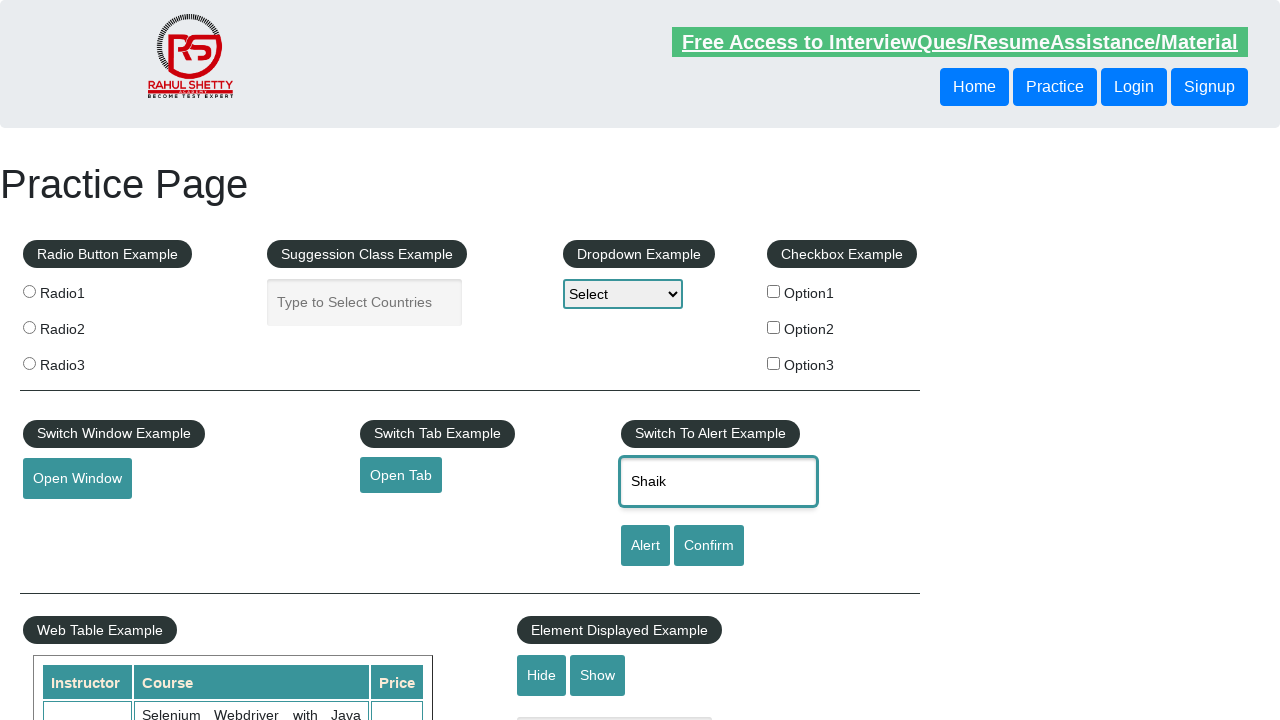

Clicked alert button to trigger first alert at (645, 546) on [id='alertbtn']
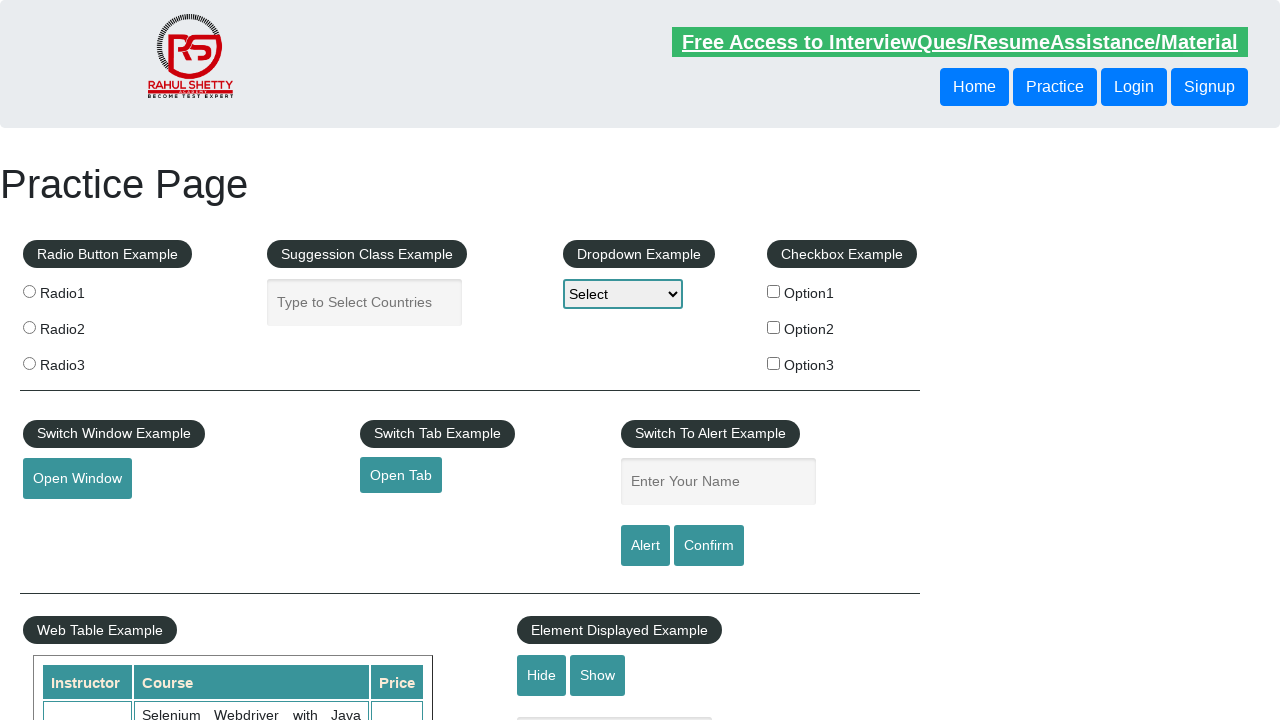

Set up dialog handler to accept alerts
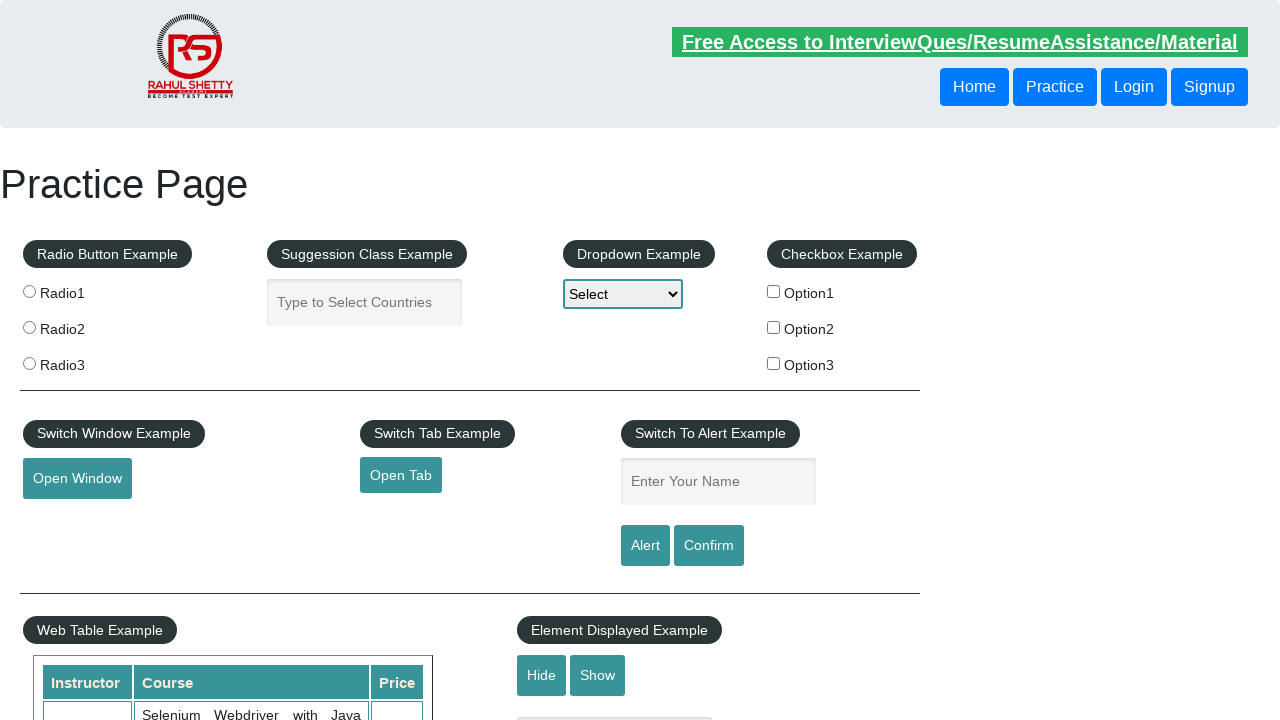

Clicked confirm button to trigger second alert at (709, 546) on #confirmbtn
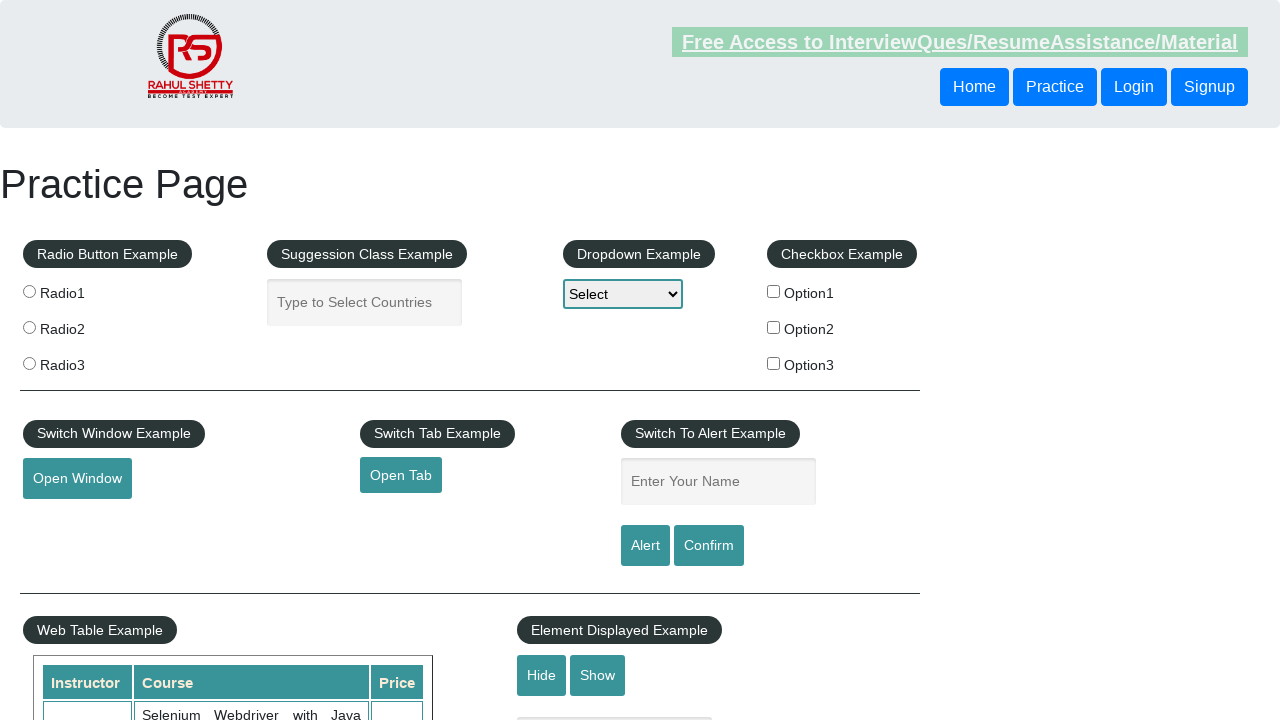

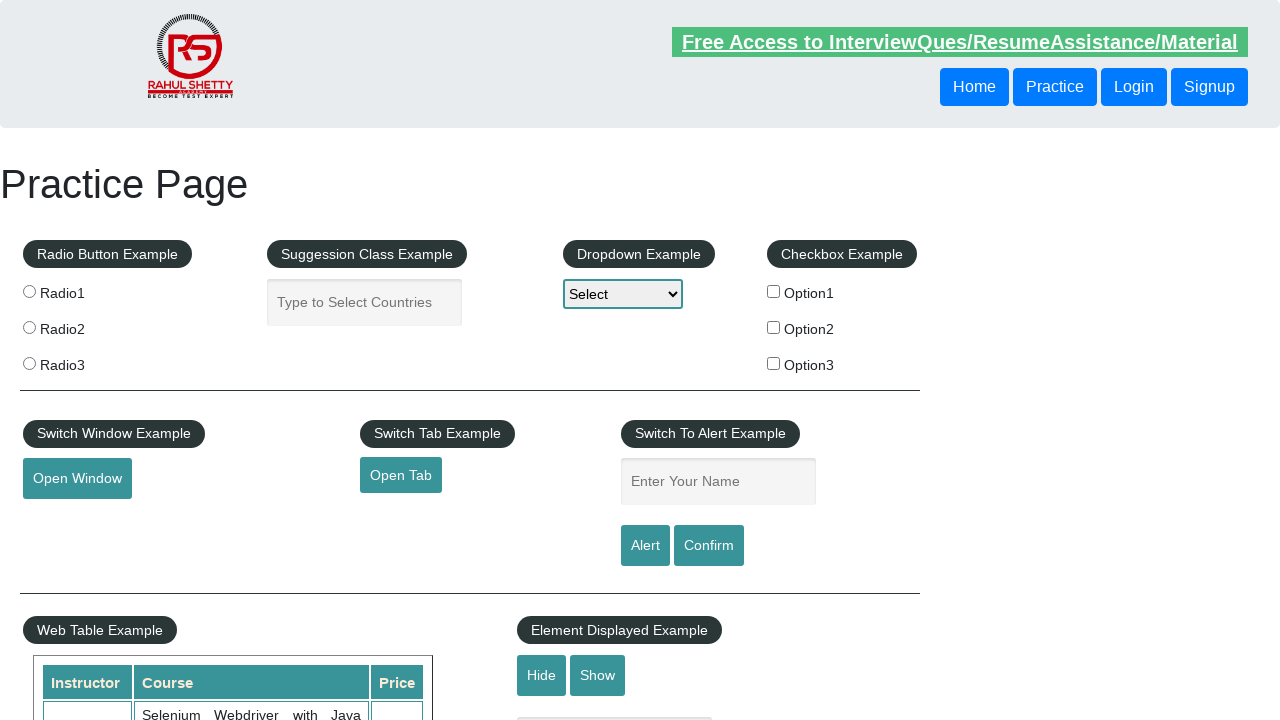